Tests JavaScript alert handling by clicking a button that triggers an alert, accepting the alert by clicking OK, and verifying the success message is displayed.

Starting URL: https://testcenter.techproeducation.com/index.php?page=javascript-alerts

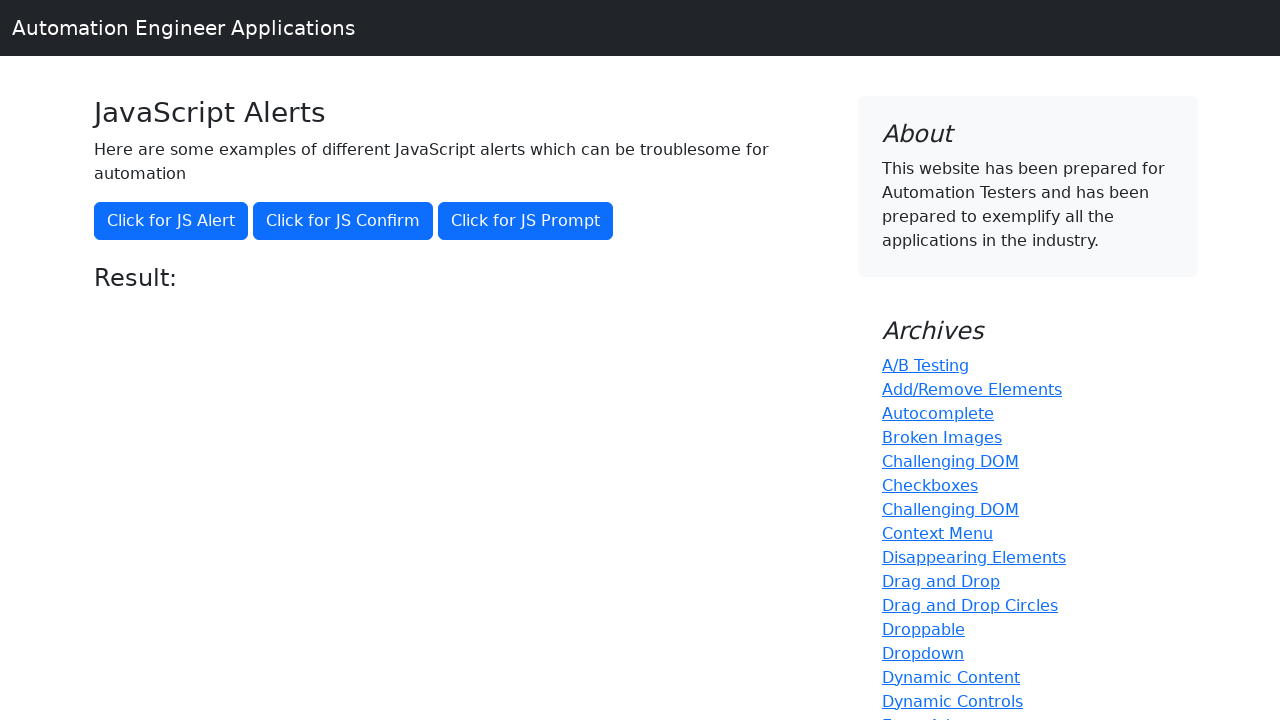

Clicked the 'Click for JS Alert' button to trigger JavaScript alert at (171, 221) on xpath=//*[text()='Click for JS Alert']
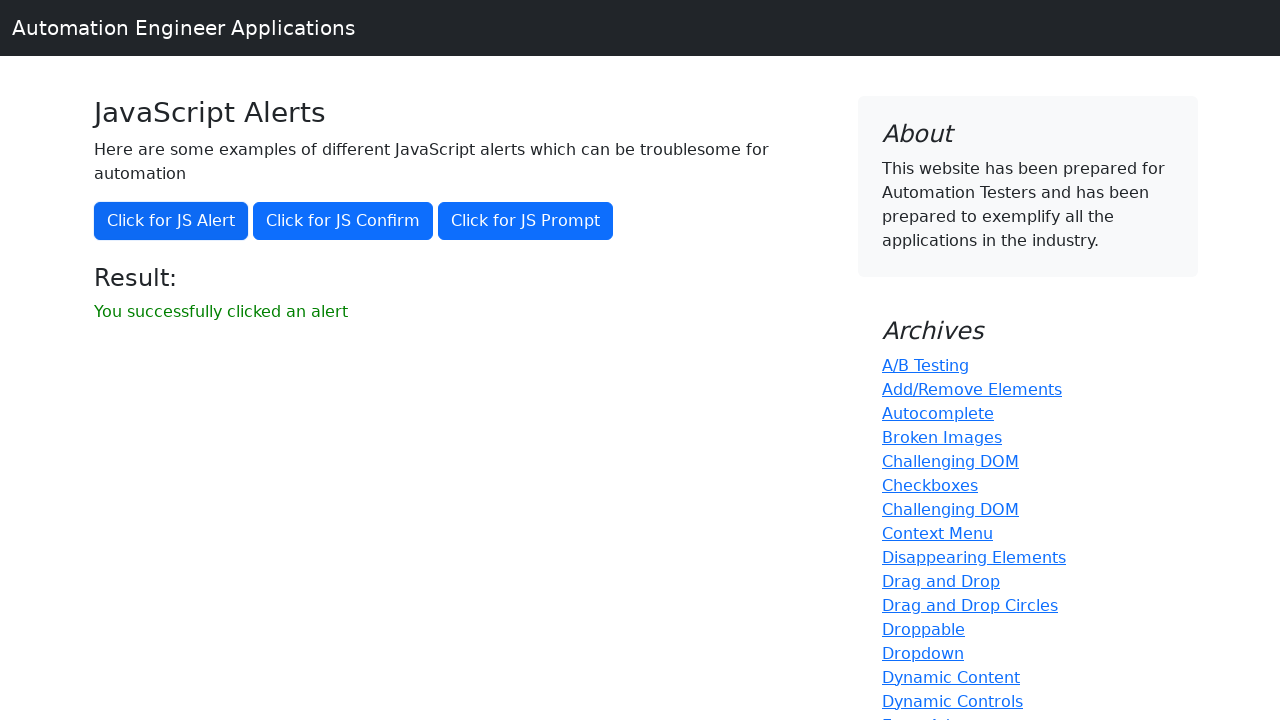

Set up dialog handler to automatically accept alerts
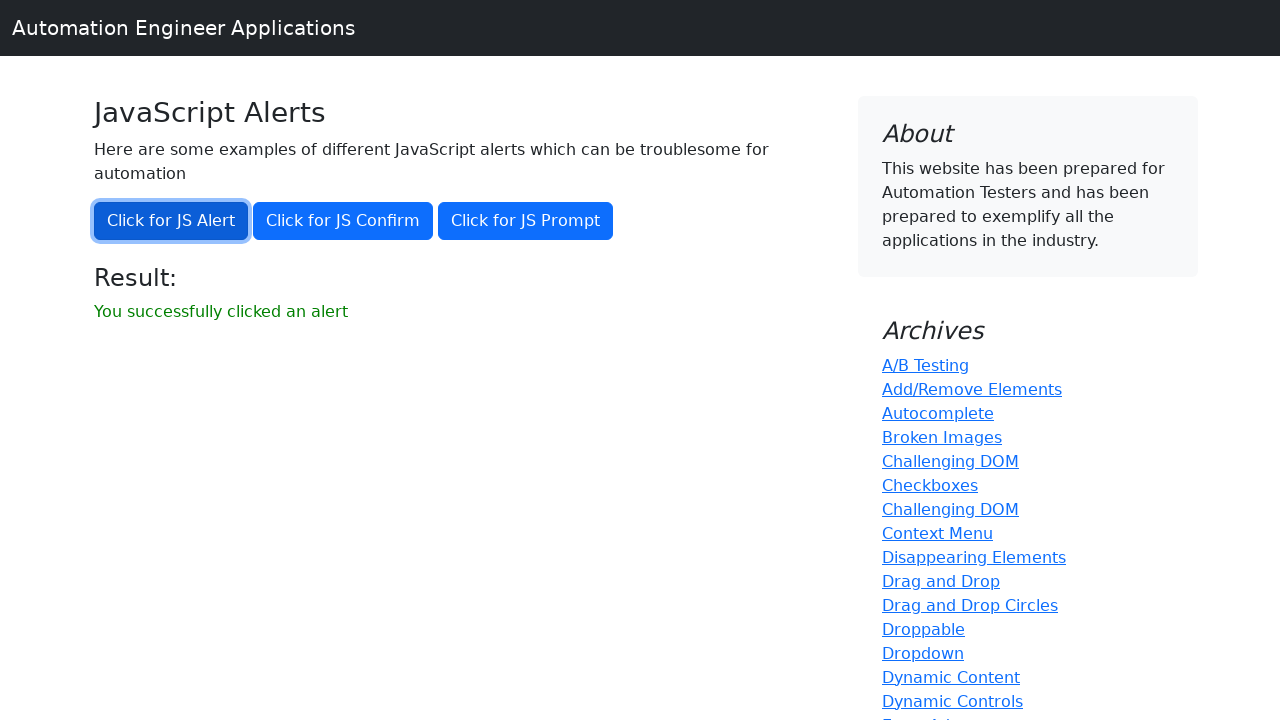

Clicked the 'Click for JS Alert' button again to trigger alert with handler active at (171, 221) on xpath=//*[text()='Click for JS Alert']
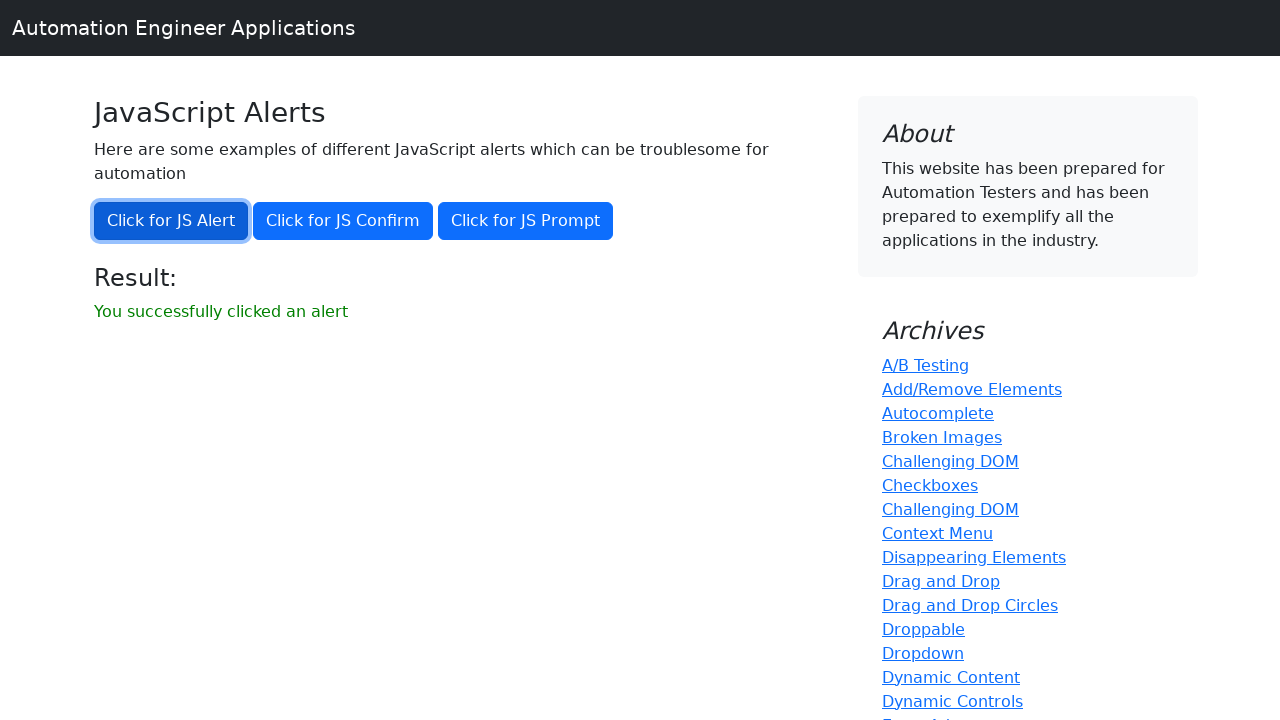

Waited for result message element to appear
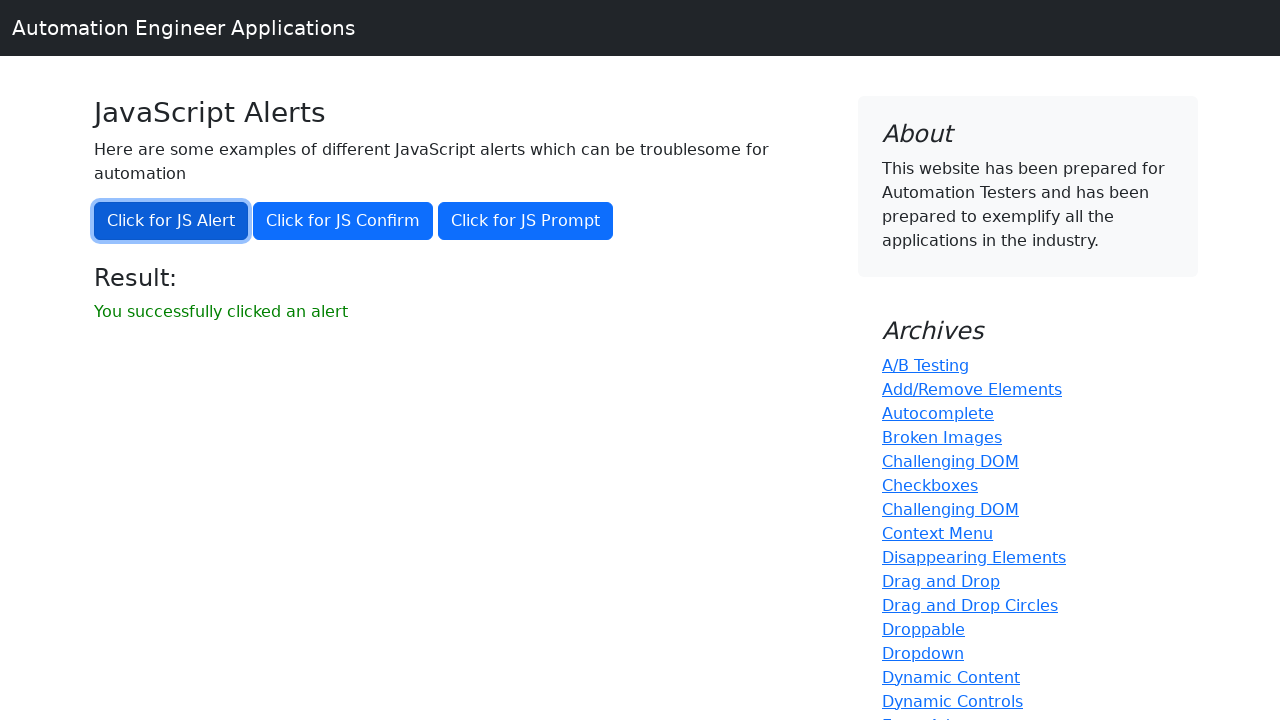

Retrieved success message text from result element
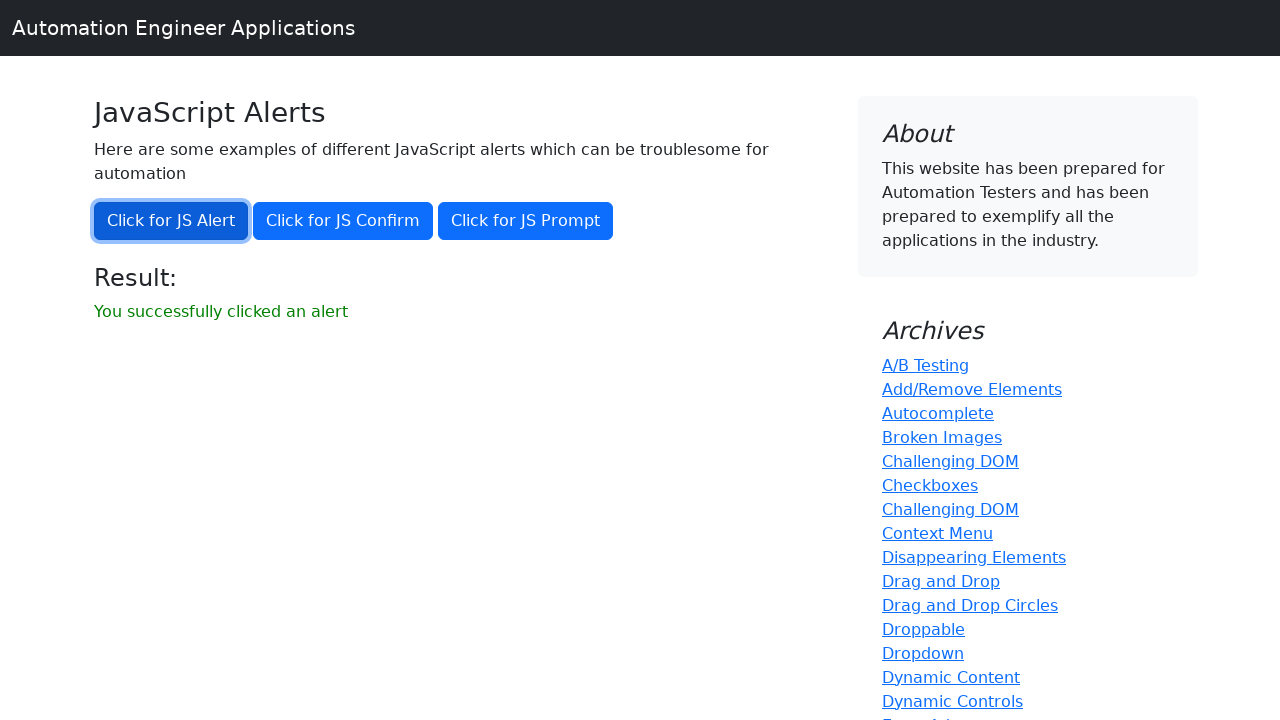

Verified success message matches expected text: 'You successfully clicked an alert'
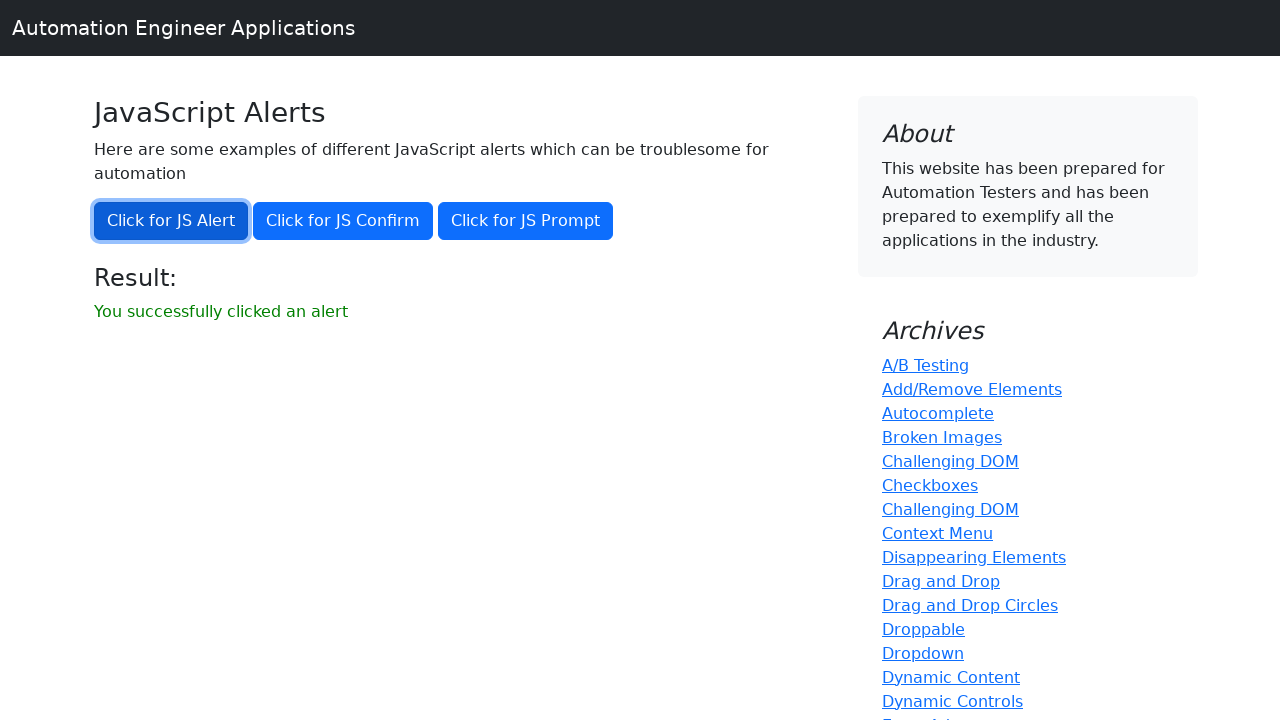

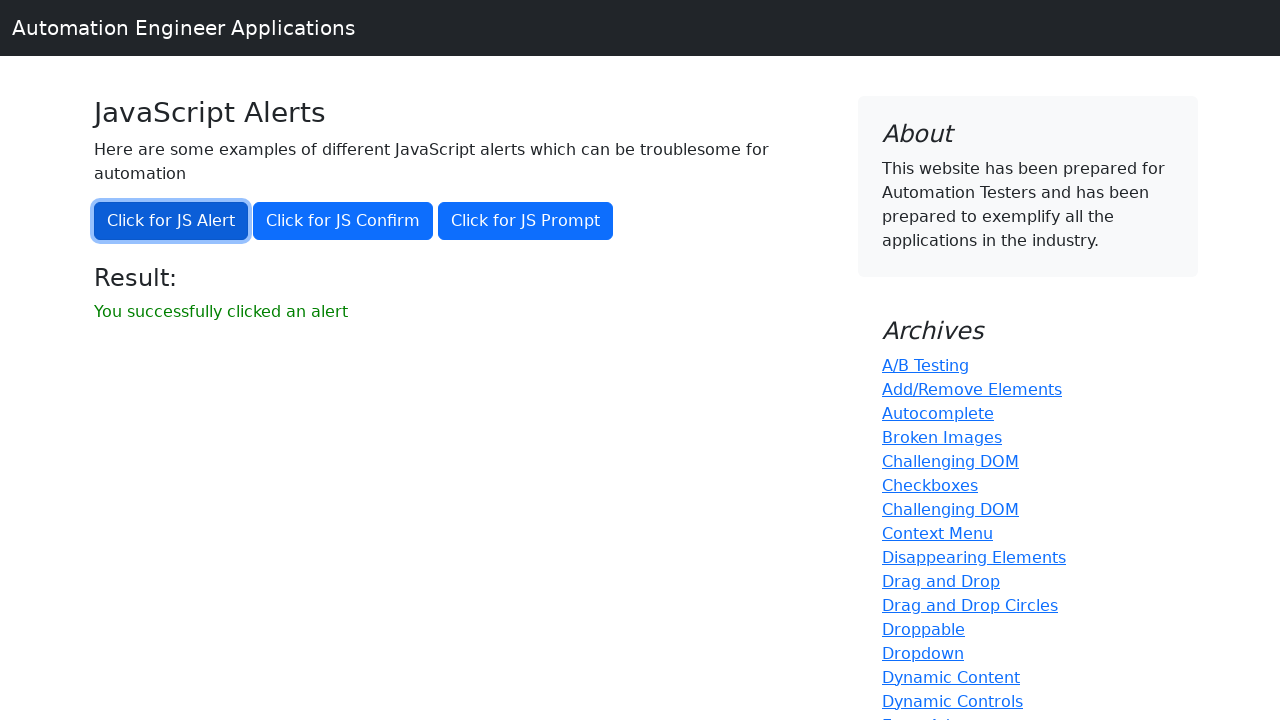